Navigates to the SAS airline website, waits for the page to load, and performs a scroll action to simulate user interaction.

Starting URL: https://www.sas.no

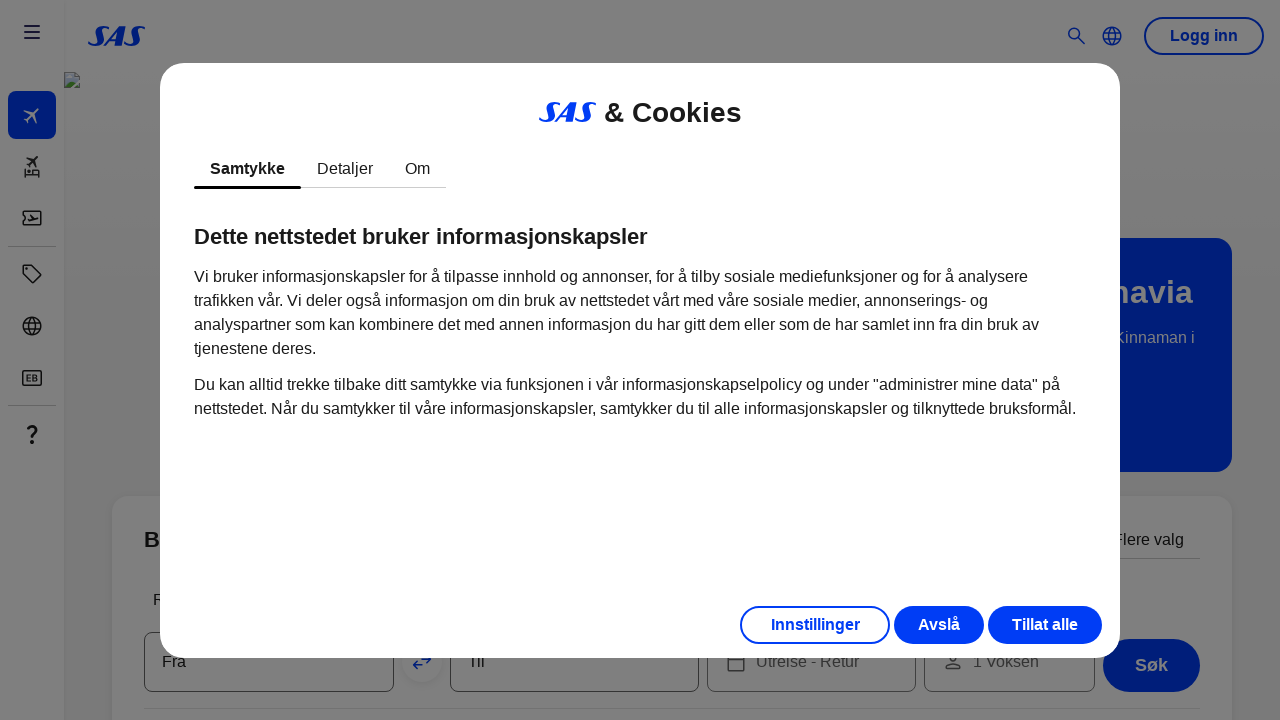

Navigated to SAS airline website at https://www.sas.no
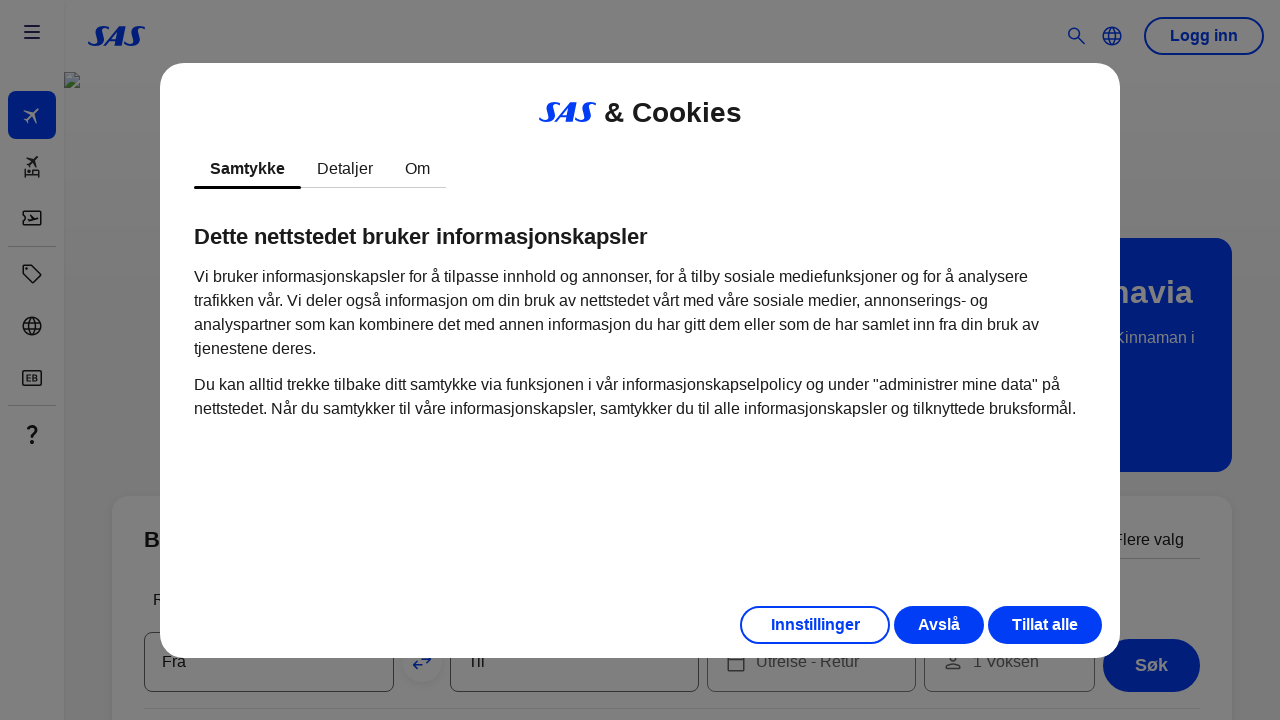

Page fully loaded
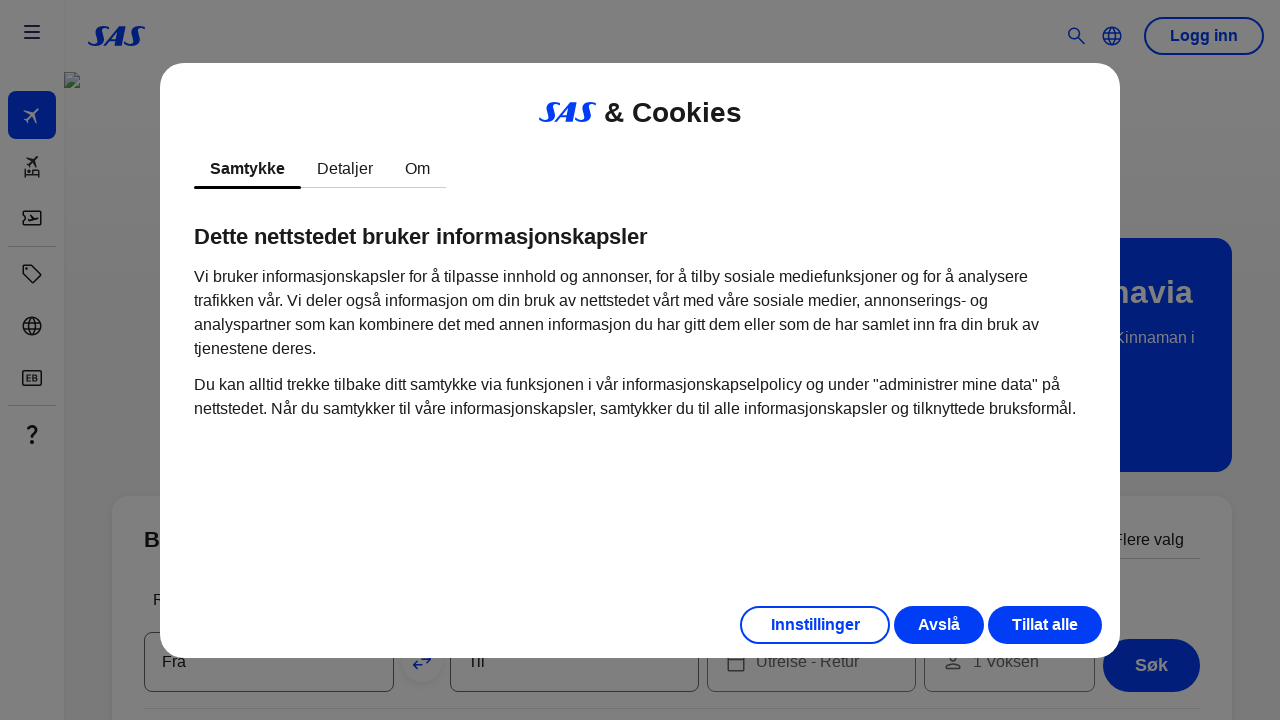

Waited 3 seconds for content to render
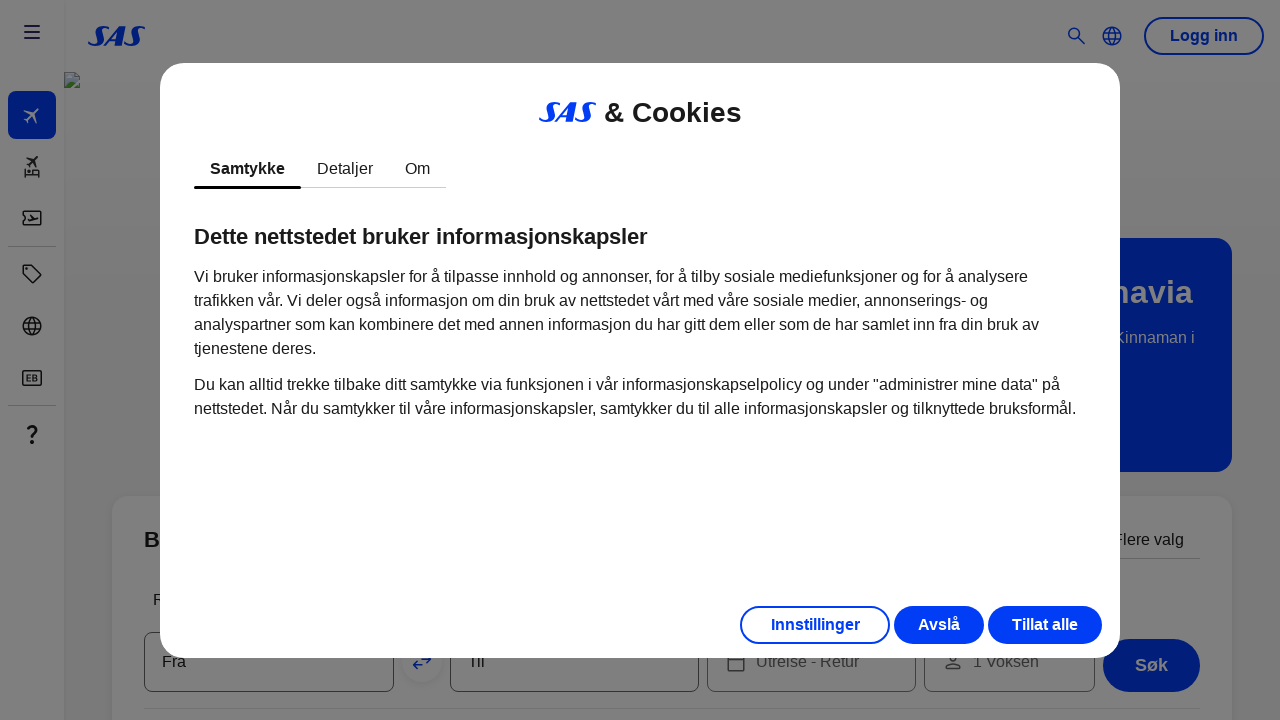

Scrolled down 500 pixels to simulate user interaction
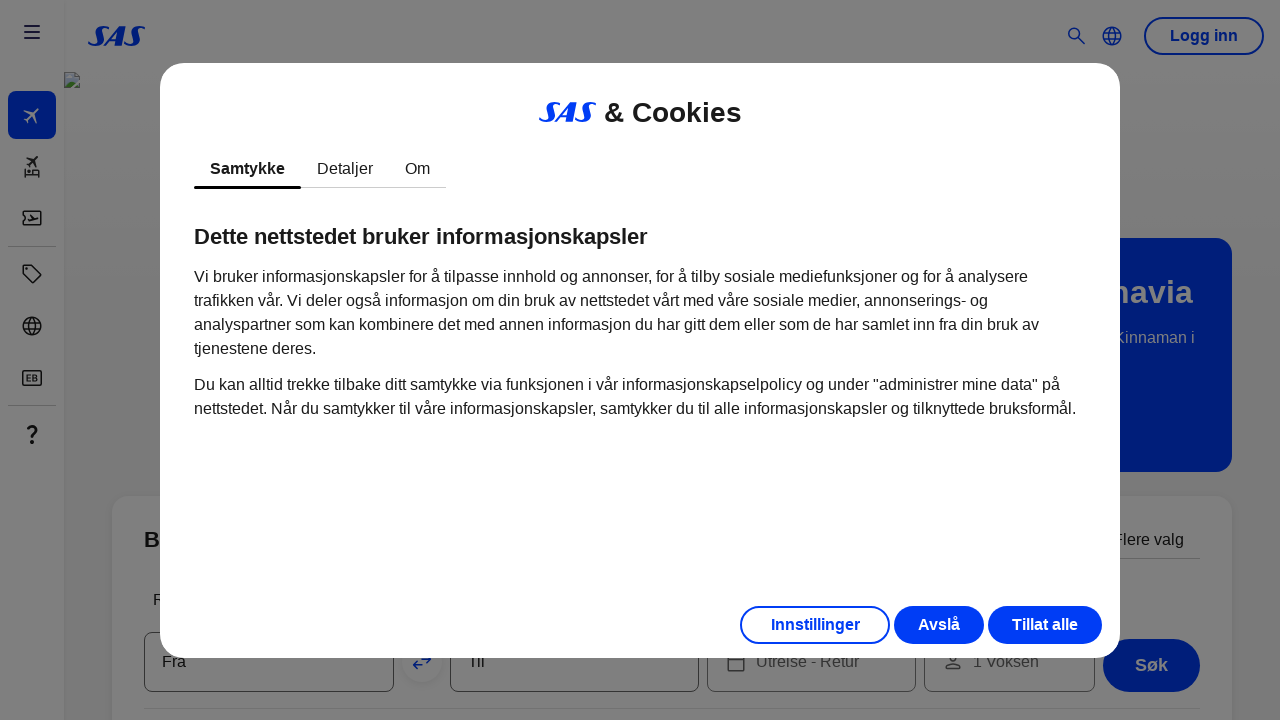

Waited 1 second after scrolling
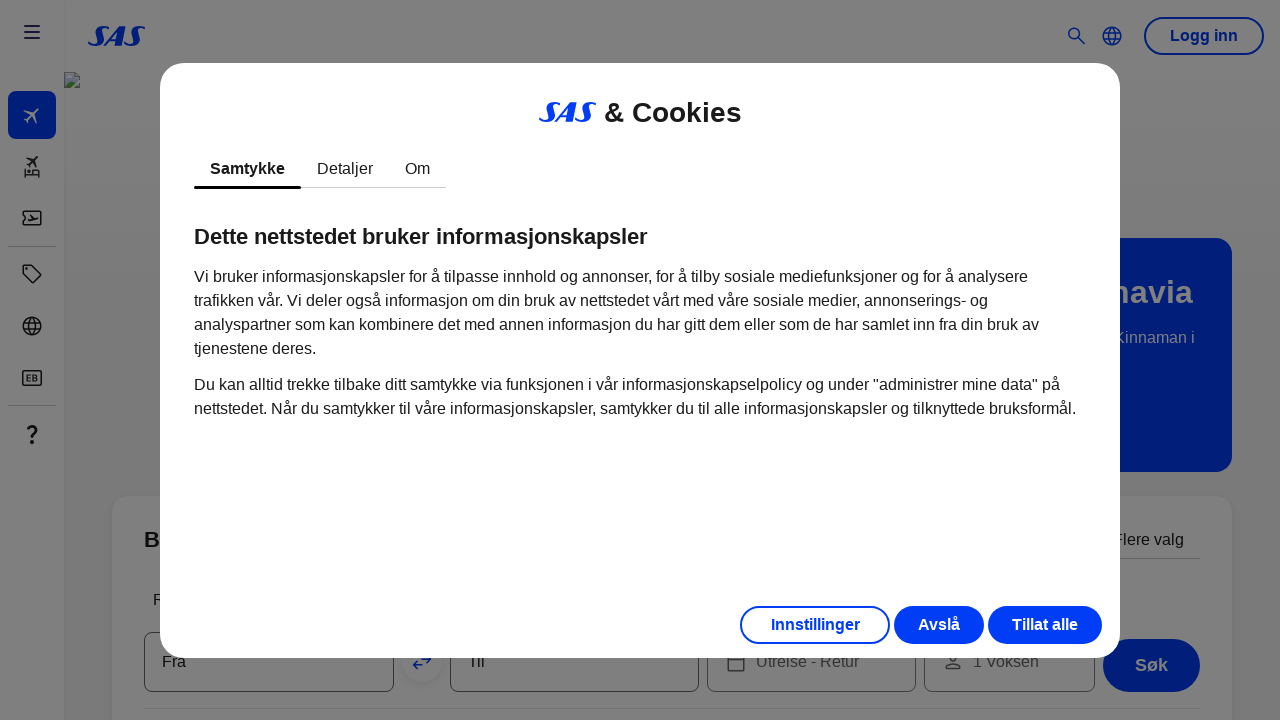

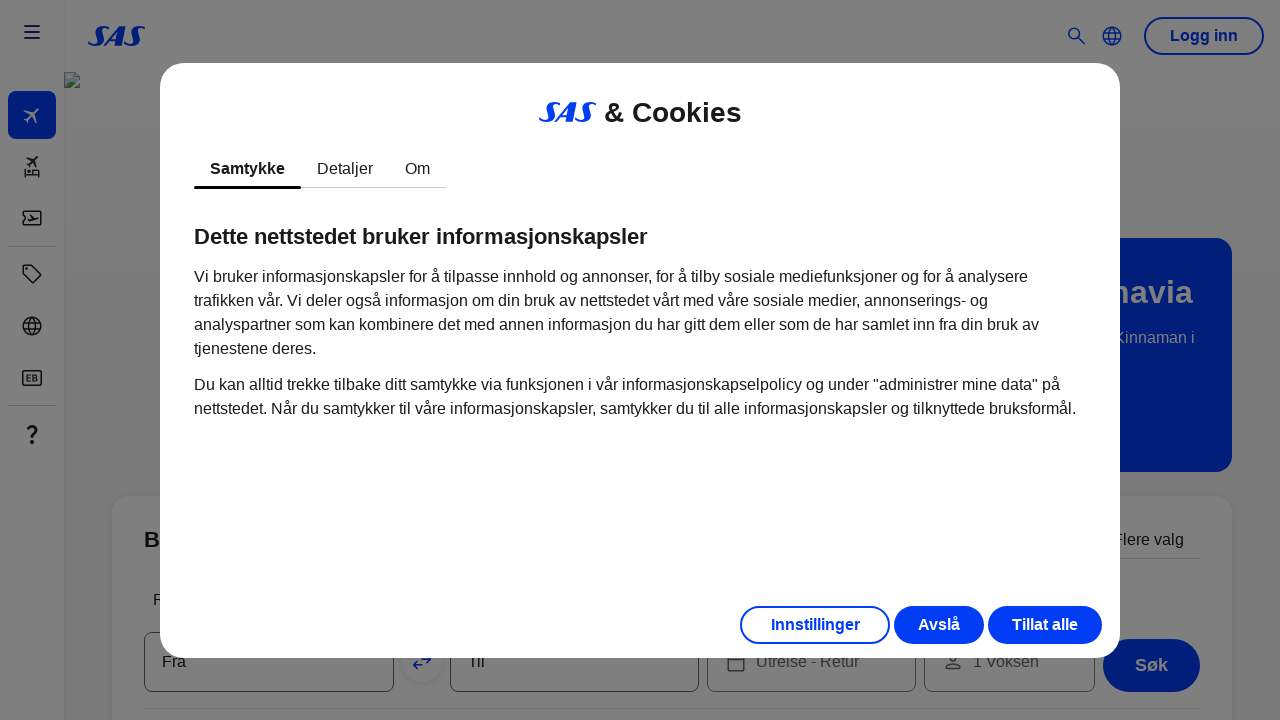